Tests multiple window handling by opening a new window, switching between windows, and verifying content in both parent and child windows

Starting URL: https://the-internet.herokuapp.com/

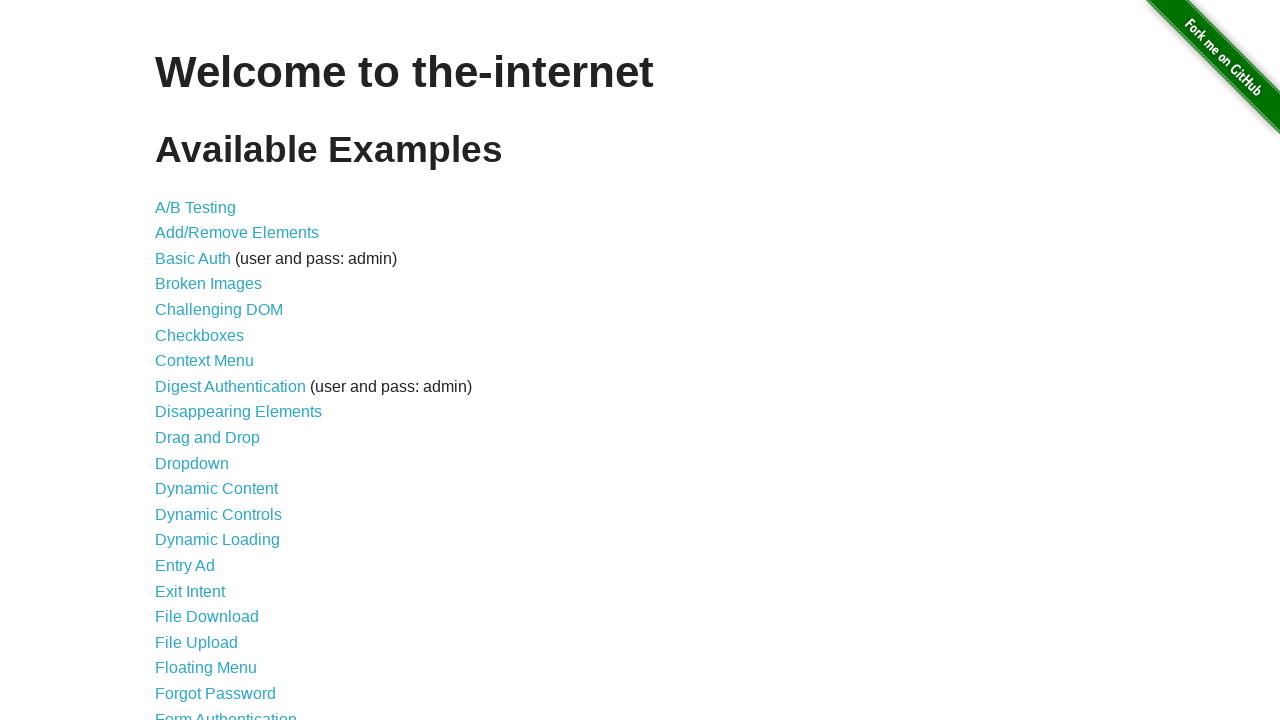

Clicked on 'Multiple Windows' link at (218, 369) on xpath=//a[text()='Multiple Windows']
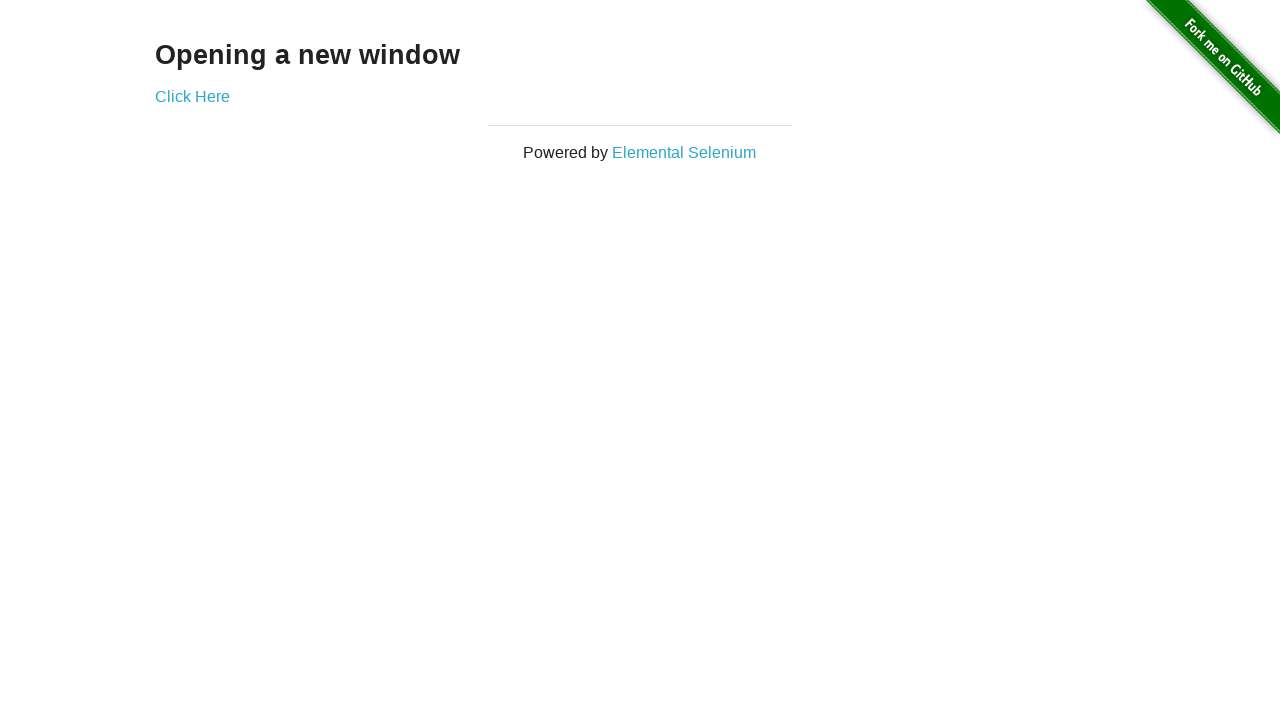

Clicked 'Click Here' to open new window at (192, 96) on xpath=//a[text()='Click Here']
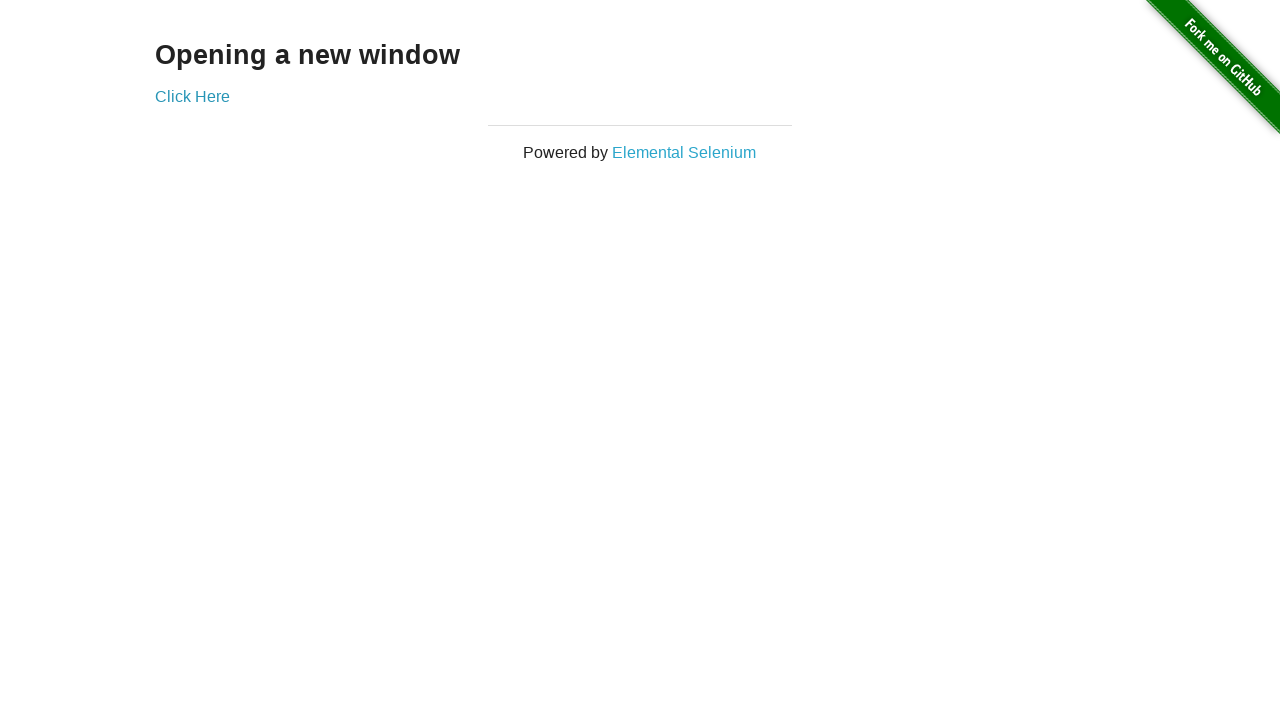

New window opened and captured
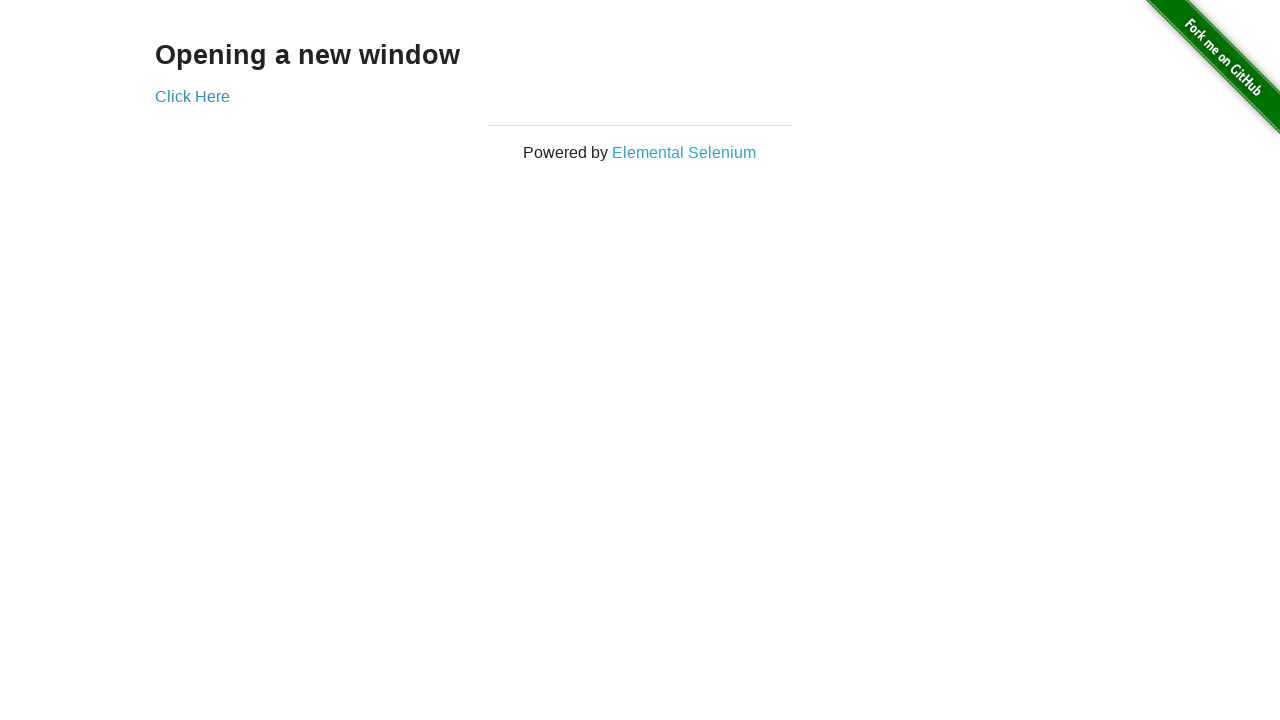

New page loaded completely
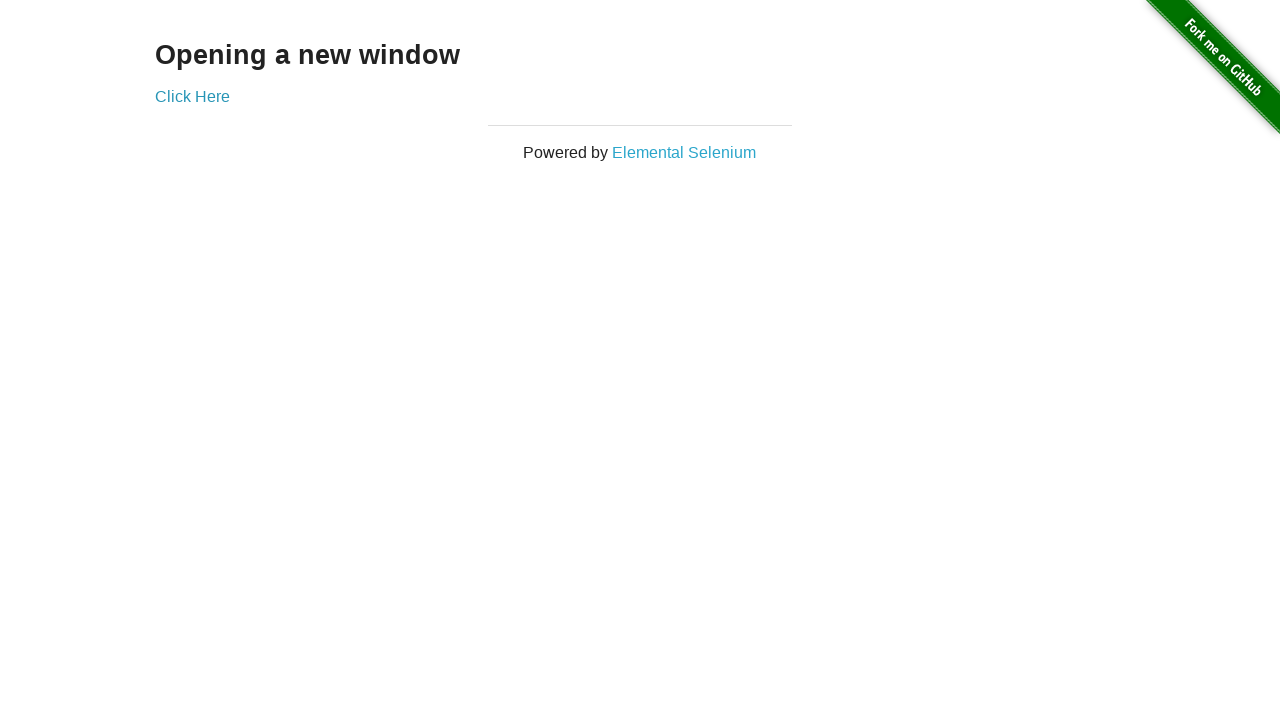

Retrieved text from new window: '
  New Window
'
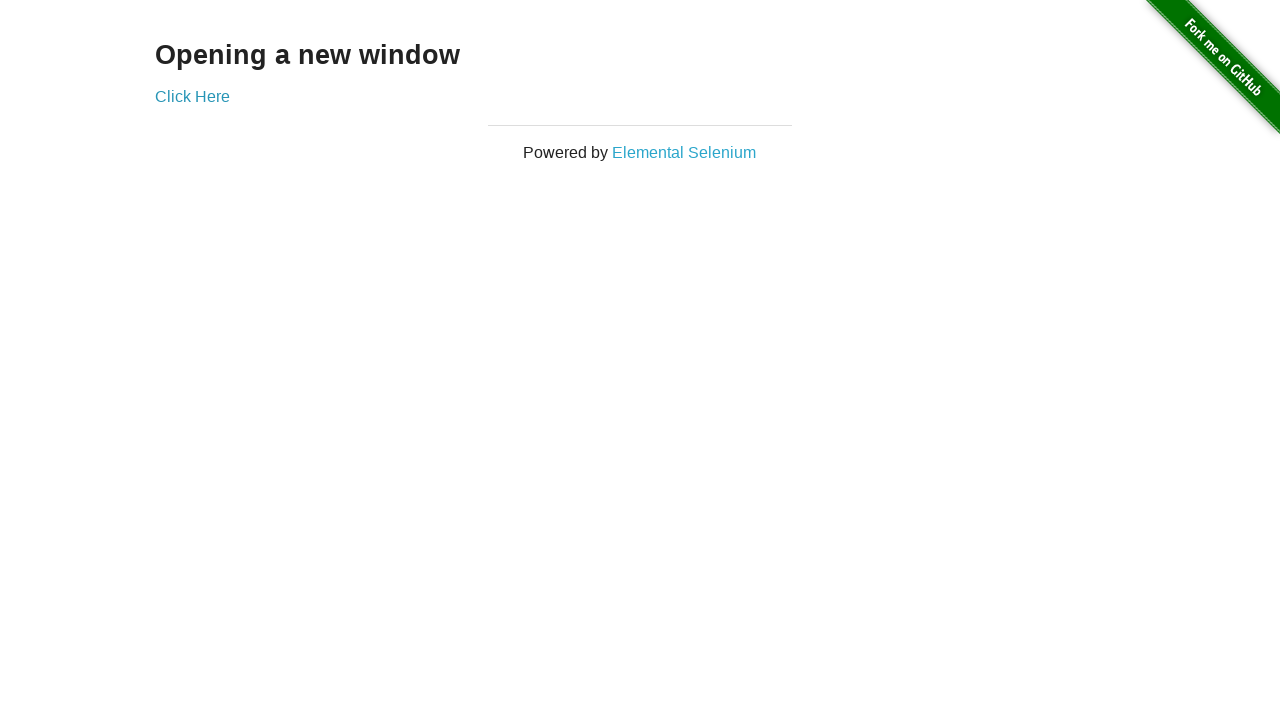

Retrieved text from original window: 'Opening a new window'
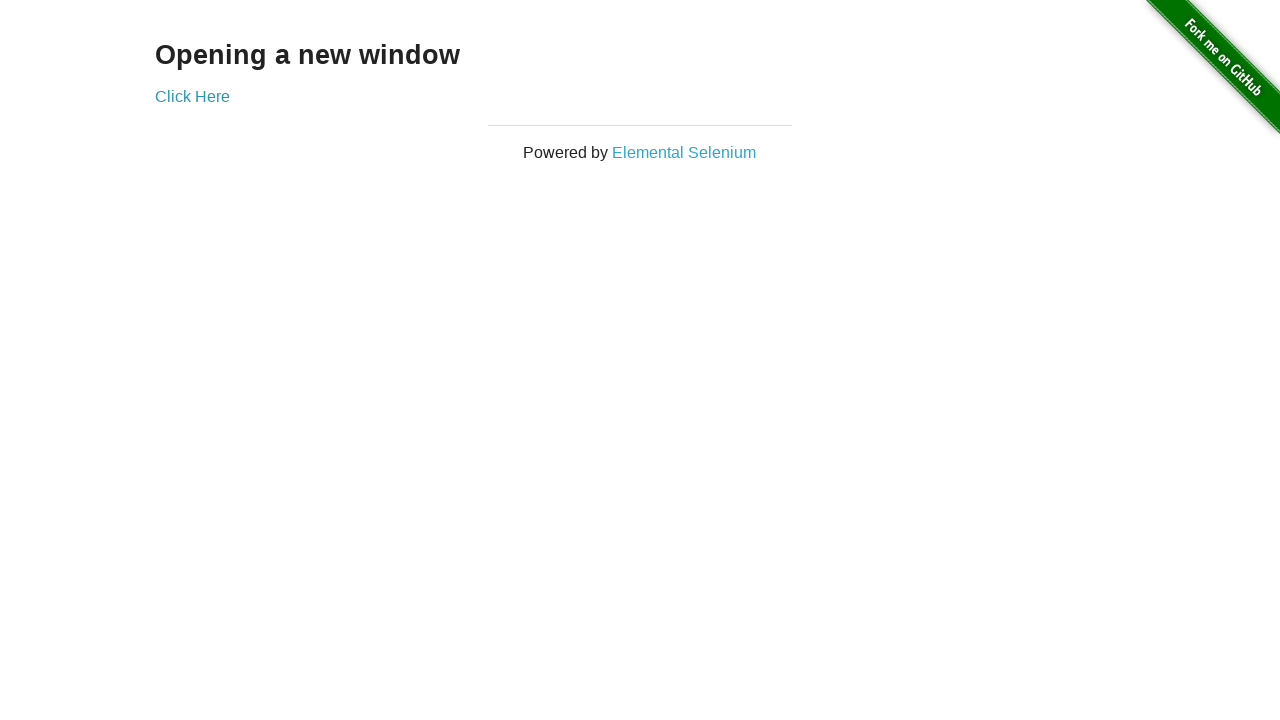

Closed new window
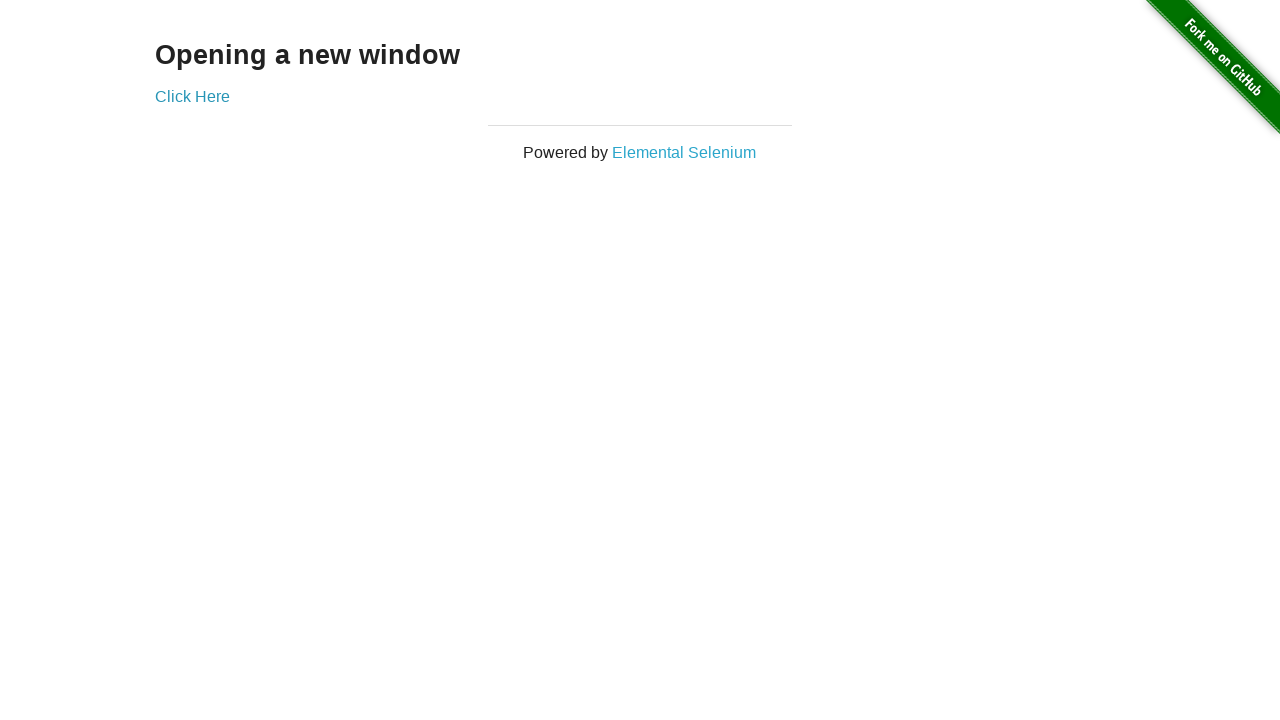

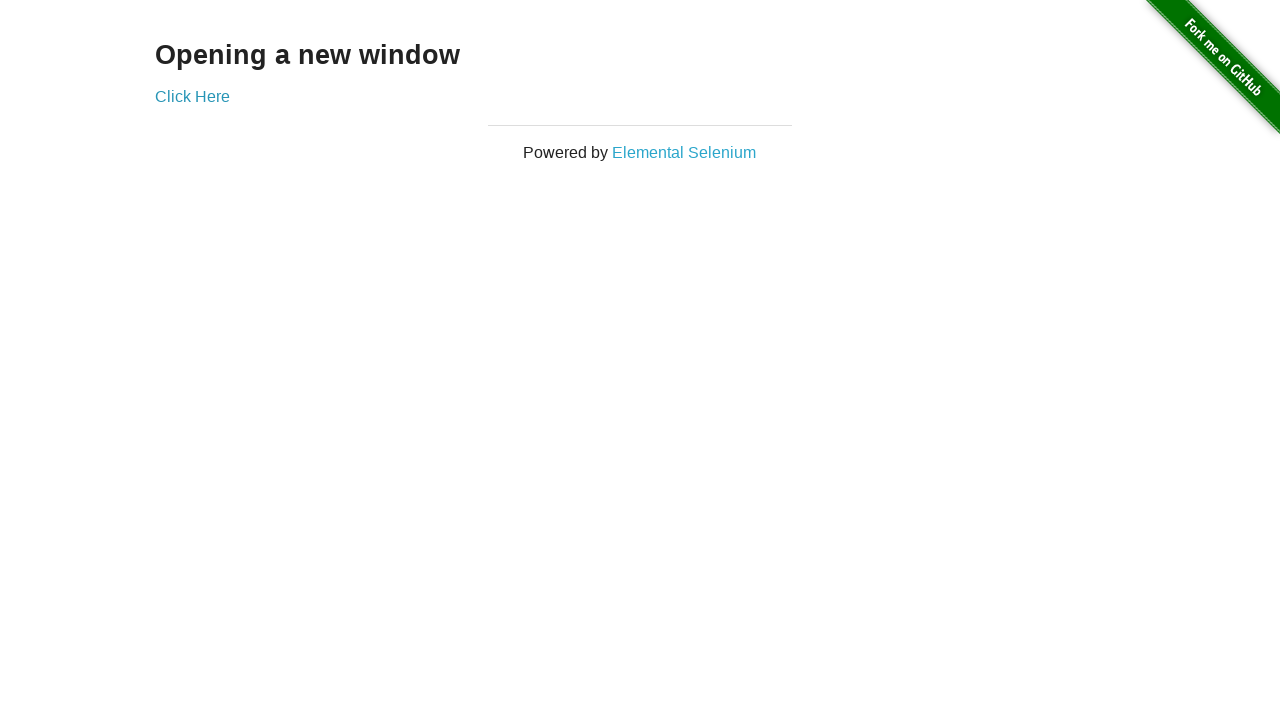